Tests handling of a JavaScript alert dialog by clicking an alert button and accepting the alert

Starting URL: https://testautomationpractice.blogspot.com/

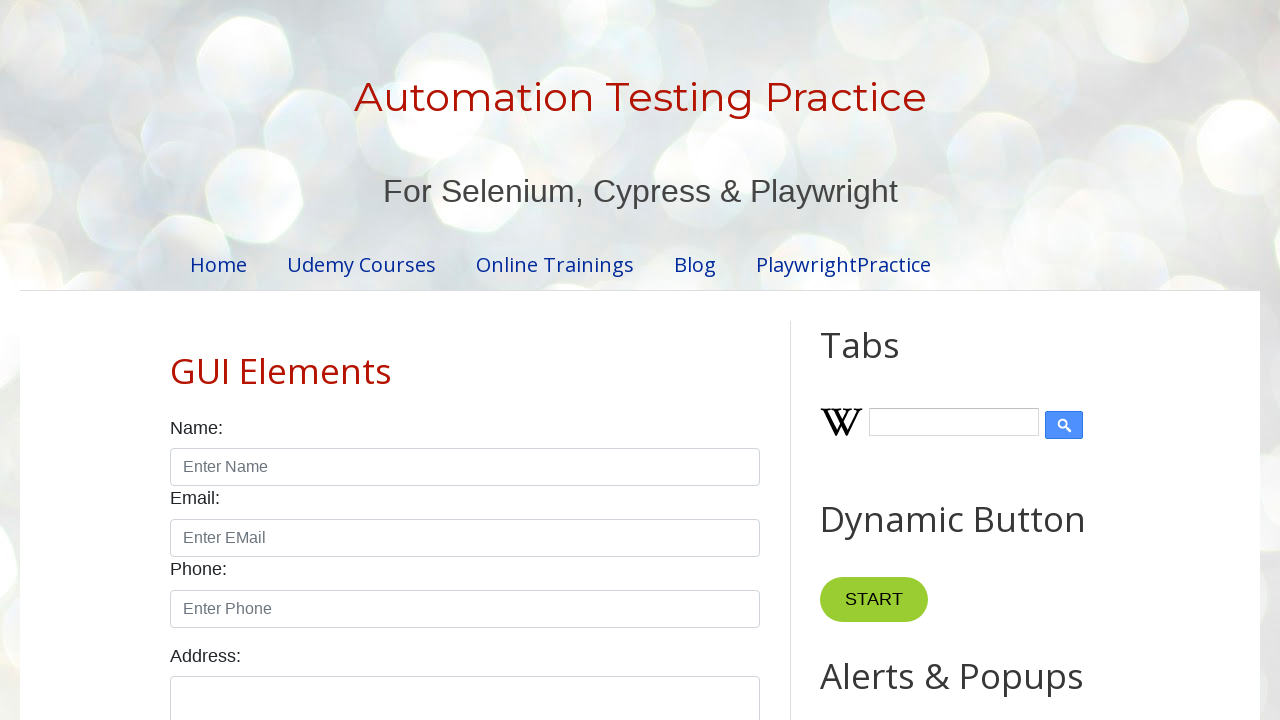

Accepted the alert dialog
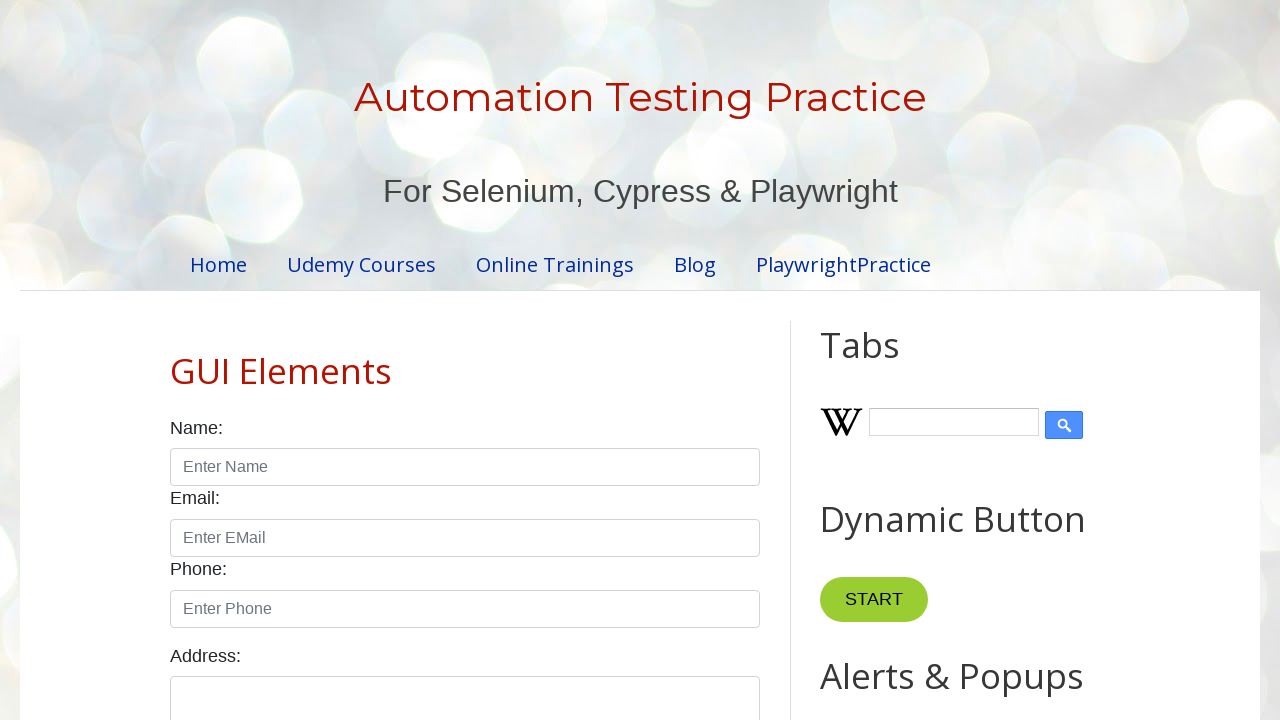

Clicked the alert button at (888, 361) on #alertBtn
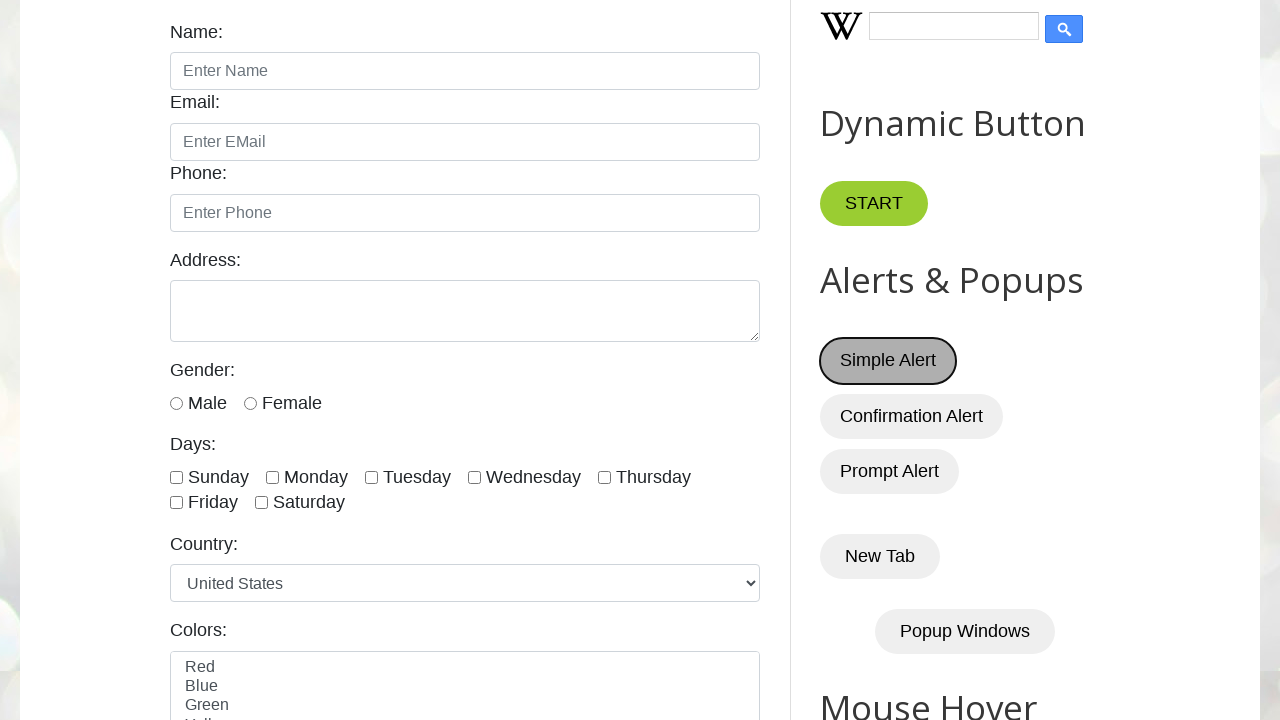

Waited for alert dialog to be handled
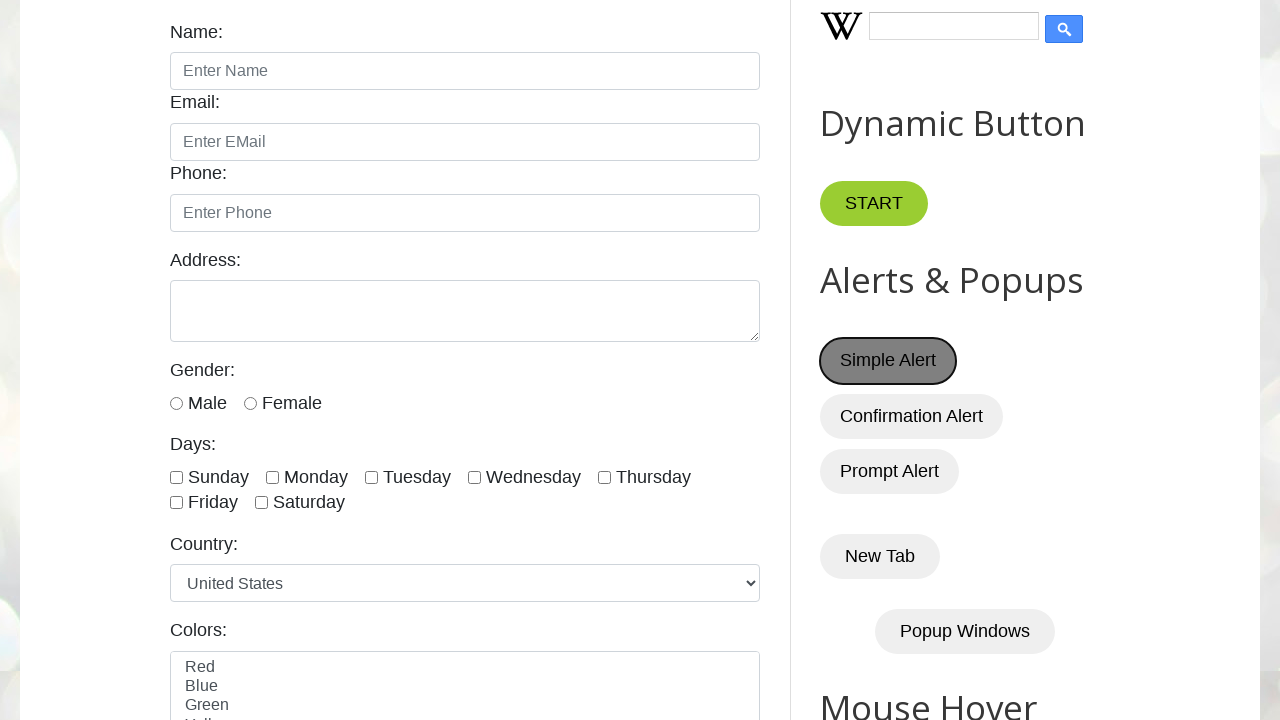

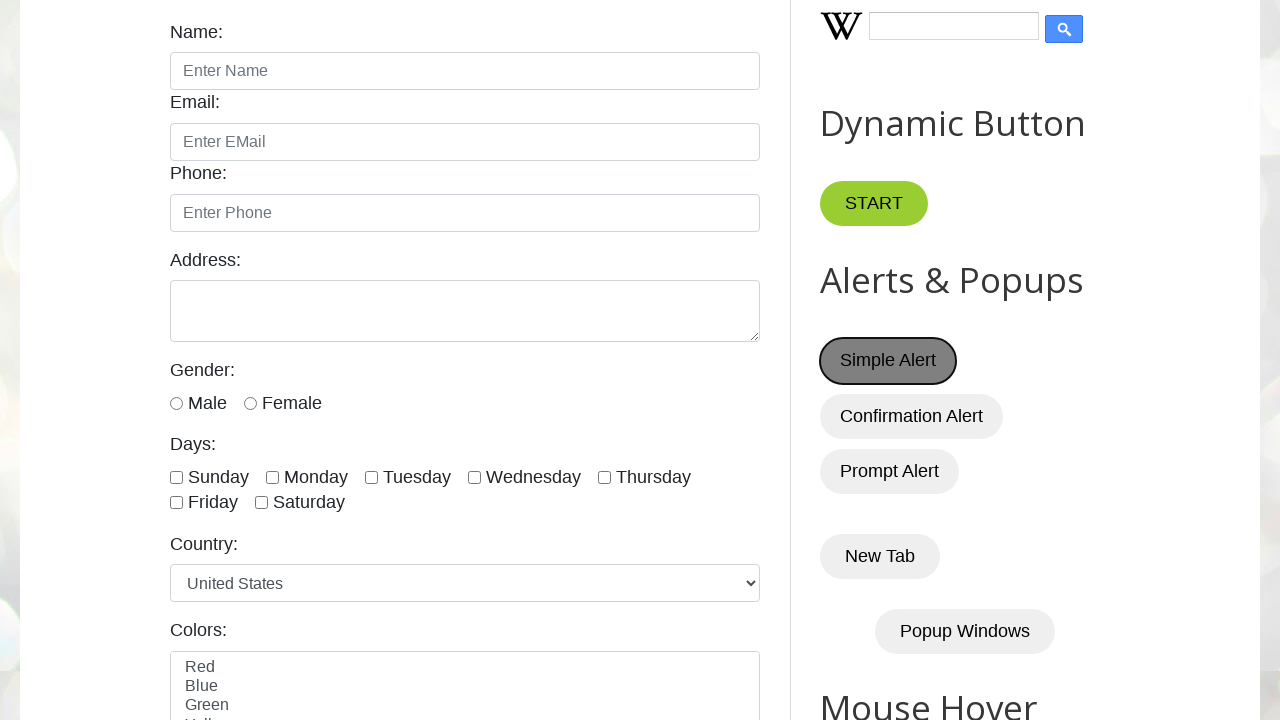